Tests file download functionality by clicking the download button on the DemoQA upload-download page

Starting URL: https://demoqa.com/upload-download

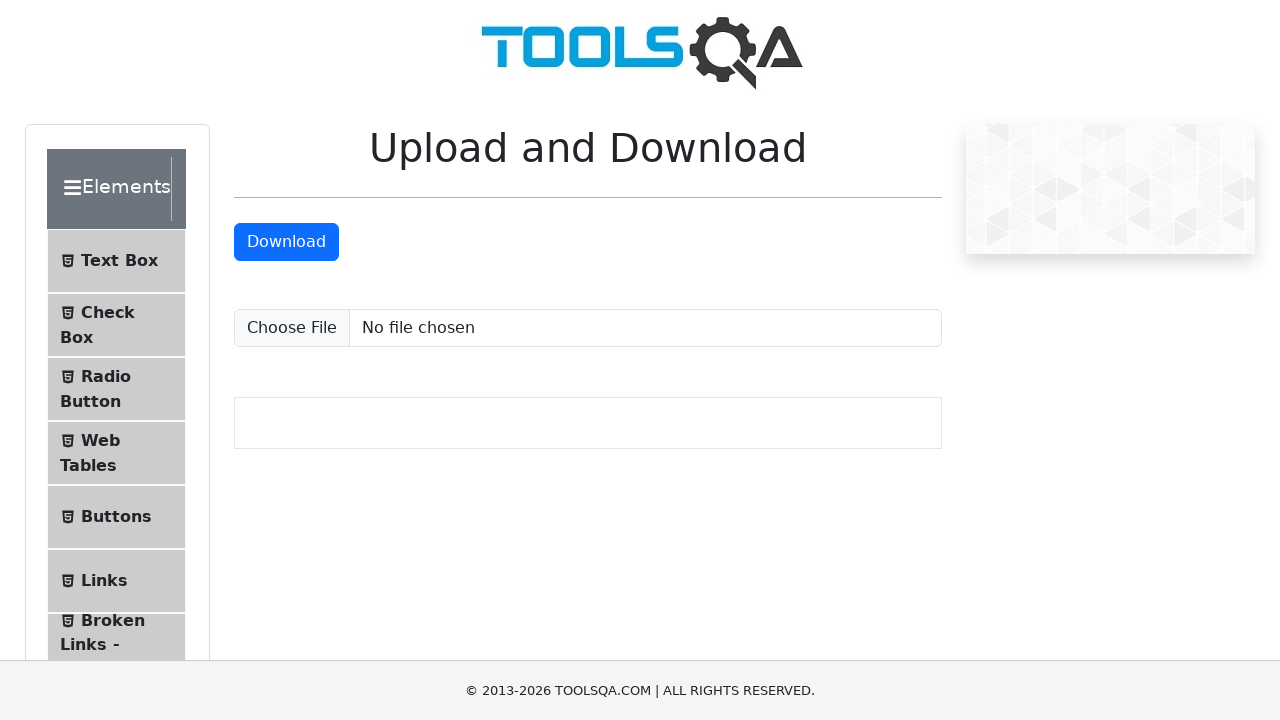

Clicked download button to initiate file download at (286, 242) on #downloadButton
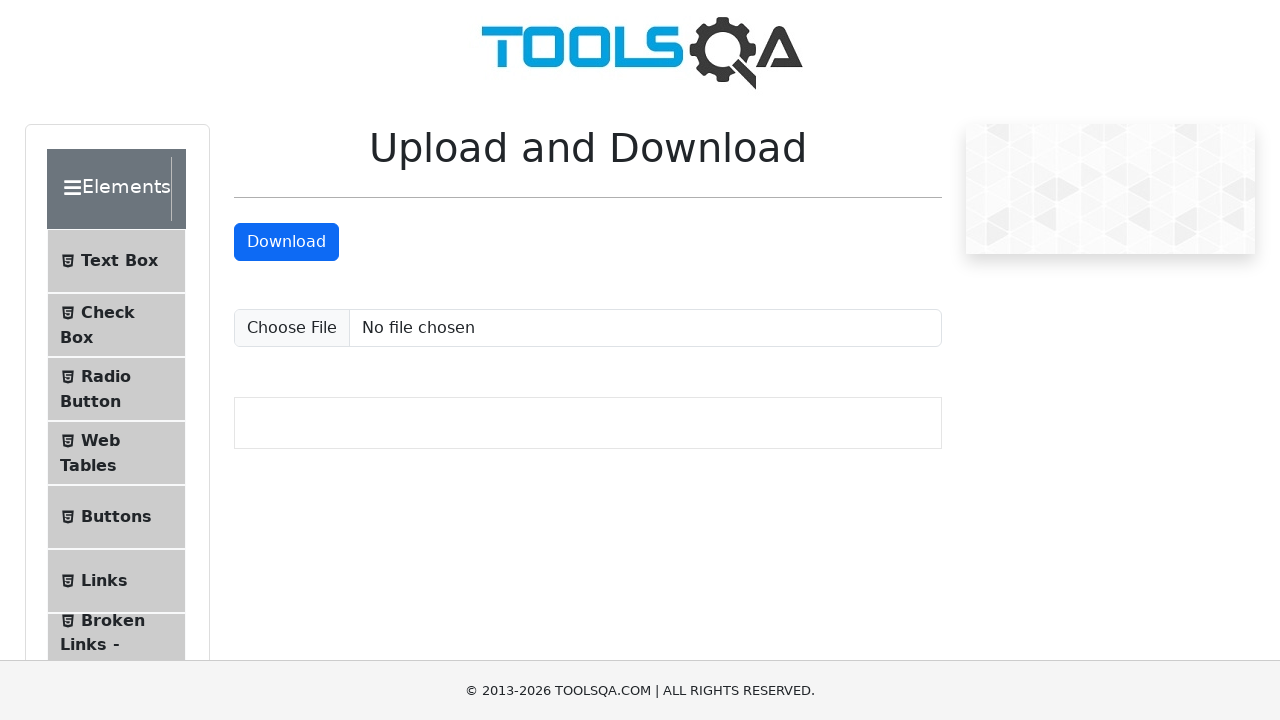

Waited 1000ms for download to initiate
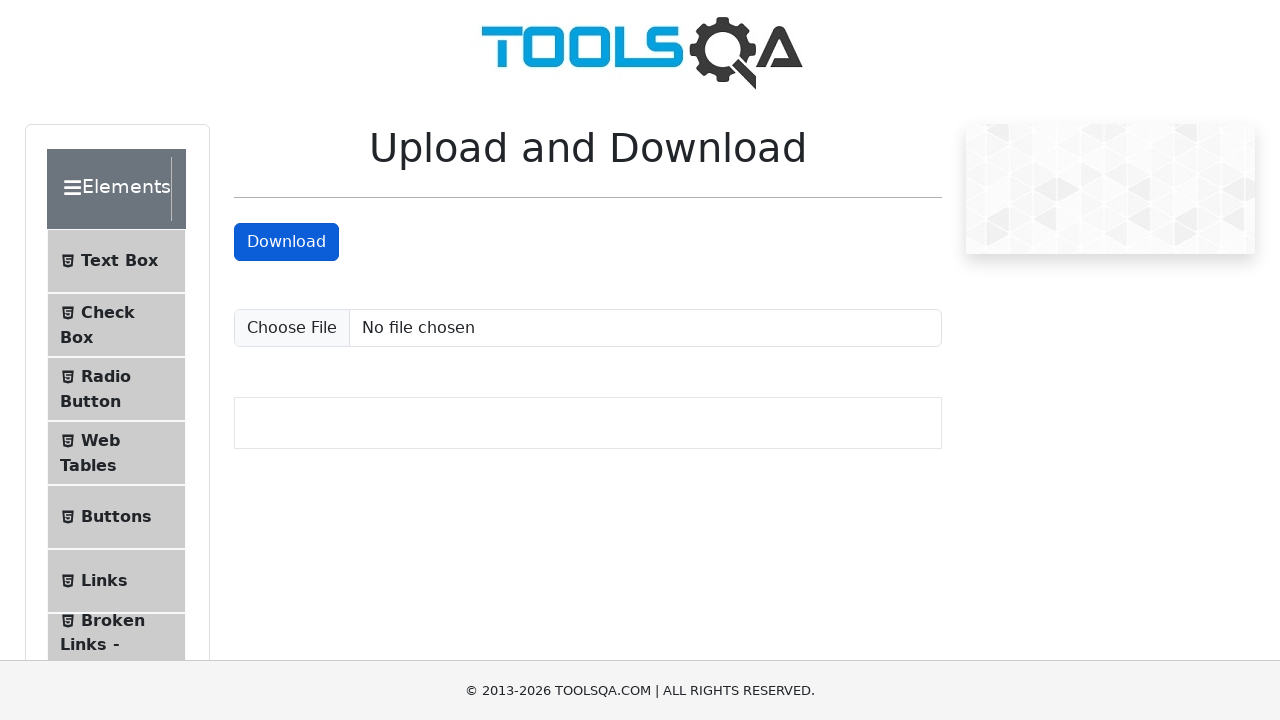

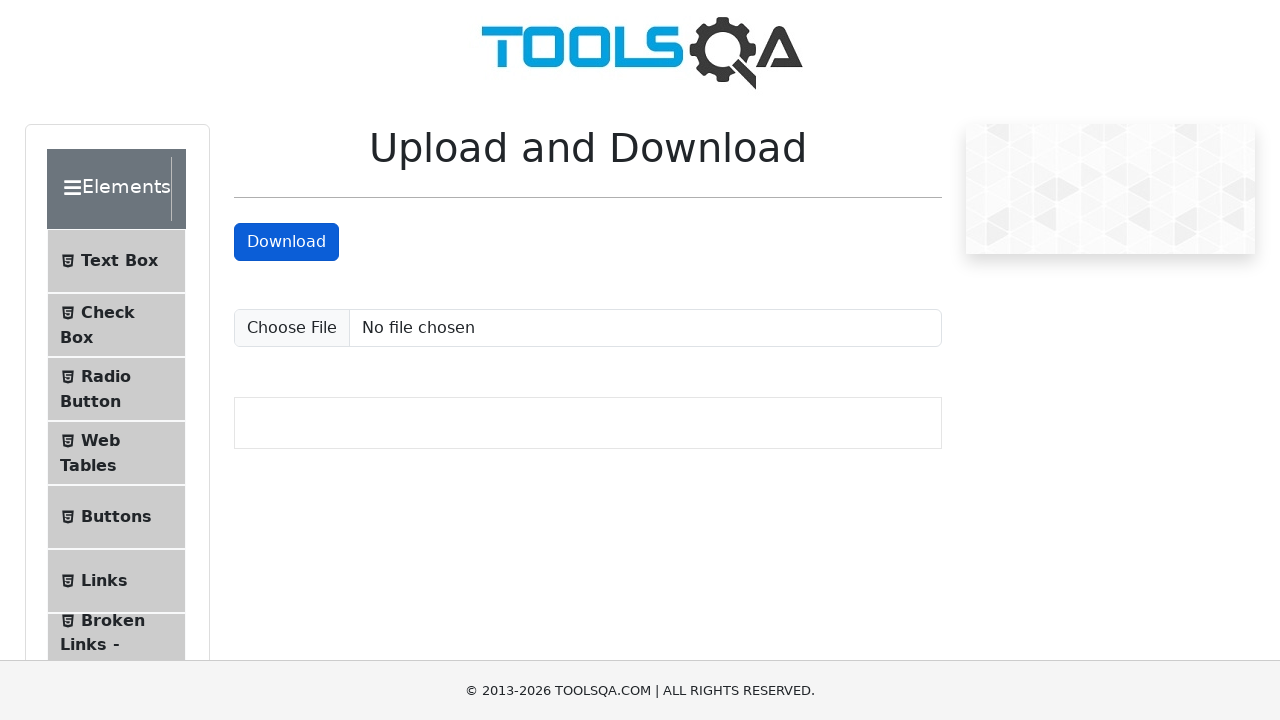